Tests UI element states by interacting with checkboxes and radio buttons, verifying their enabled/disabled status and selection states

Starting URL: https://rahulshettyacademy.com/dropdownsPractise/

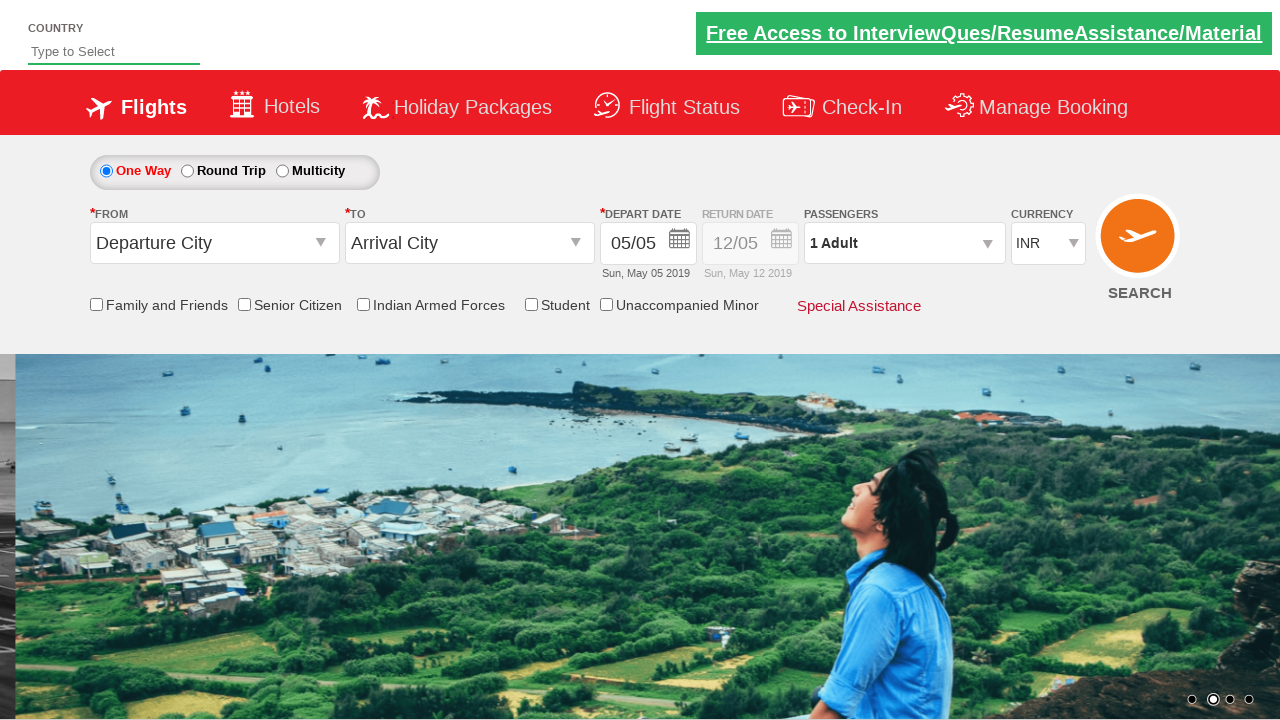

Verified Senior Citizen checkbox is not selected initially
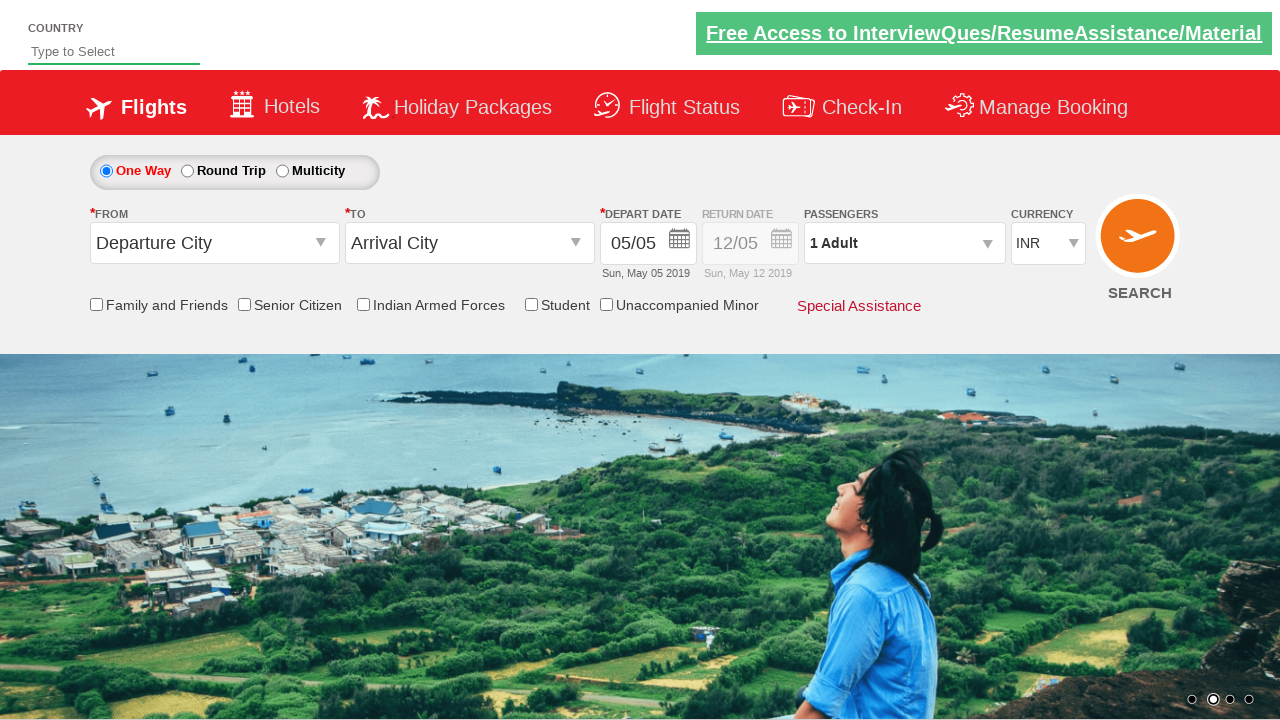

Clicked on Senior Citizen checkbox at (244, 304) on input[id*='SeniorCitizenDiscount']
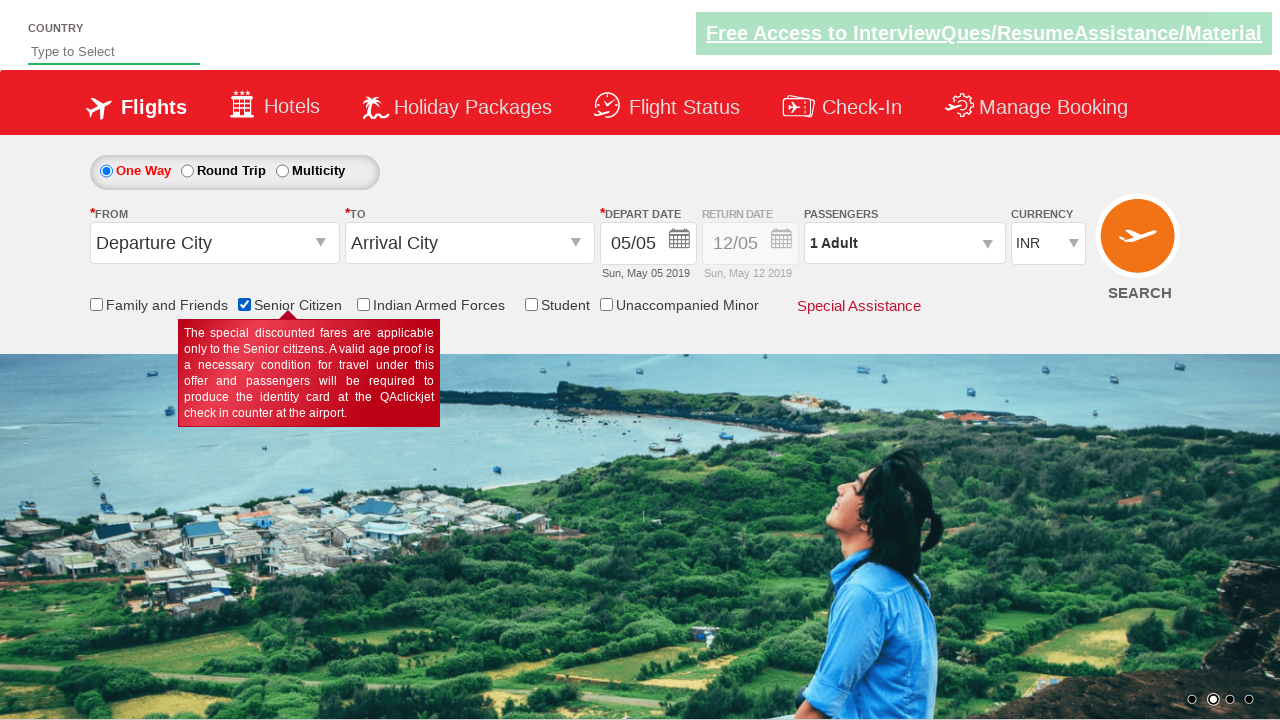

Verified Senior Citizen checkbox is now selected
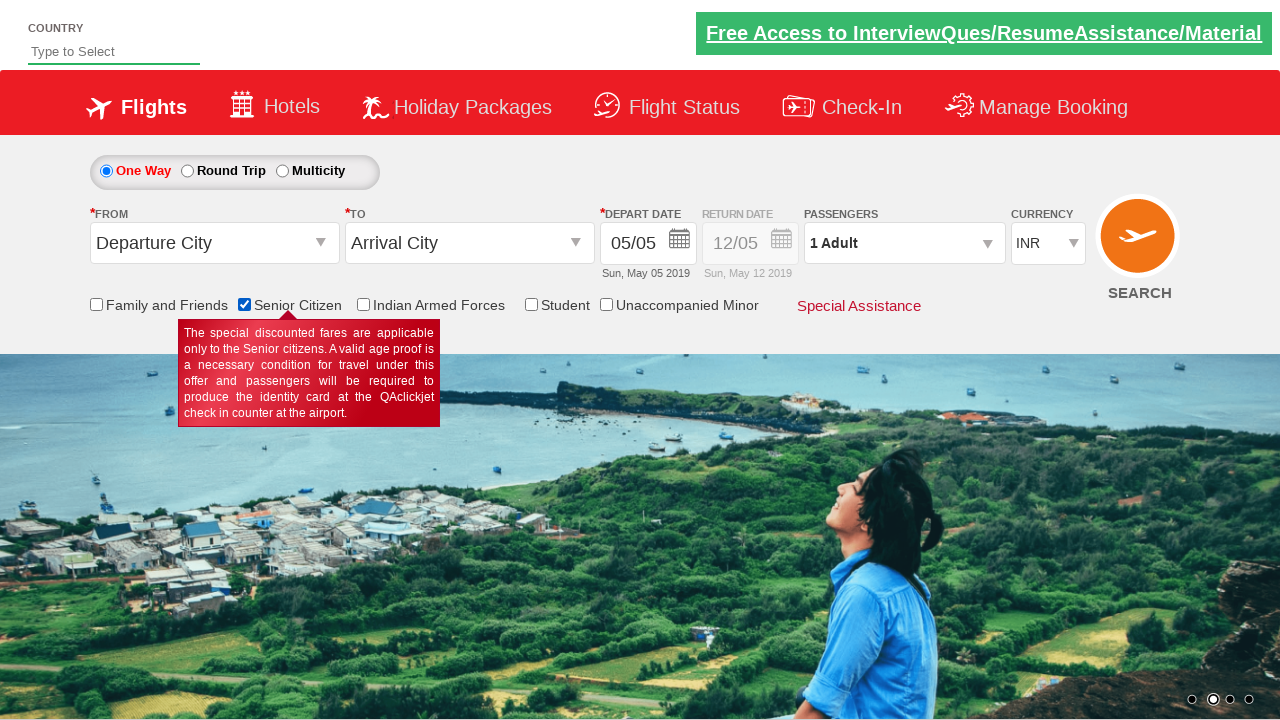

Retrieved initial style attribute of return date div
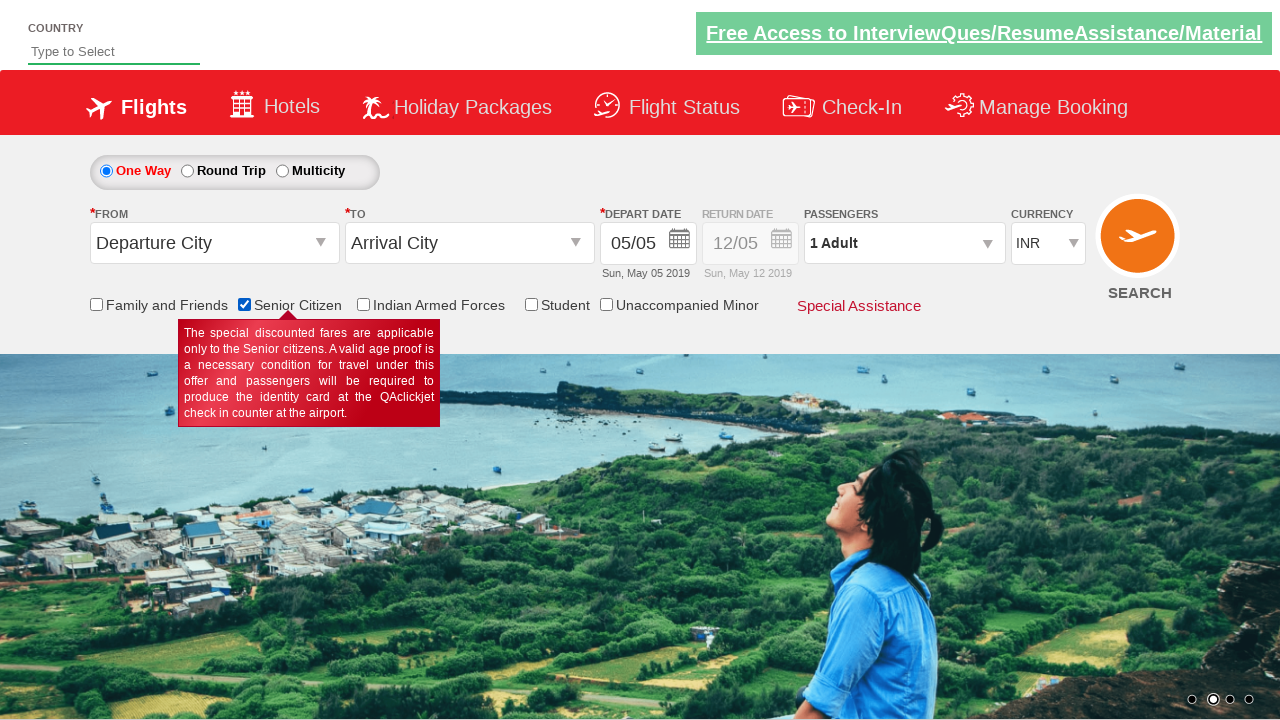

Clicked on Round Trip radio button at (187, 171) on #ctl00_mainContent_rbtnl_Trip_1
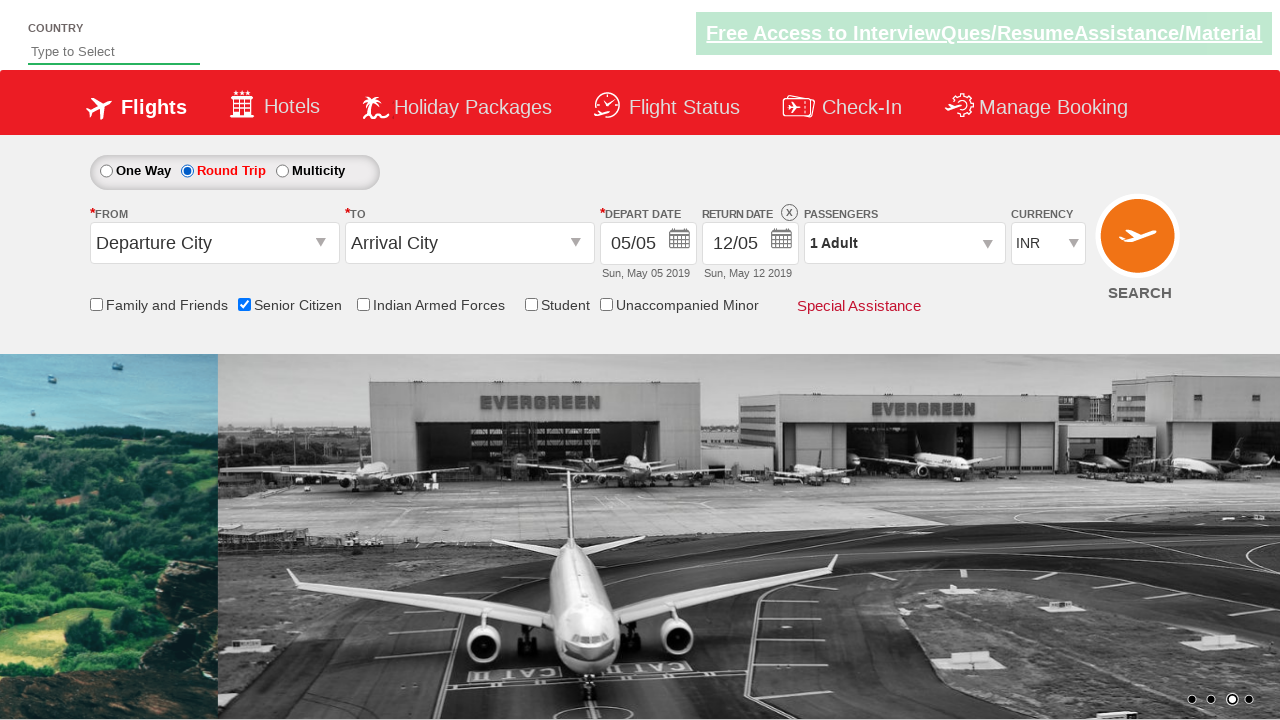

Retrieved updated style attribute after selecting Round Trip
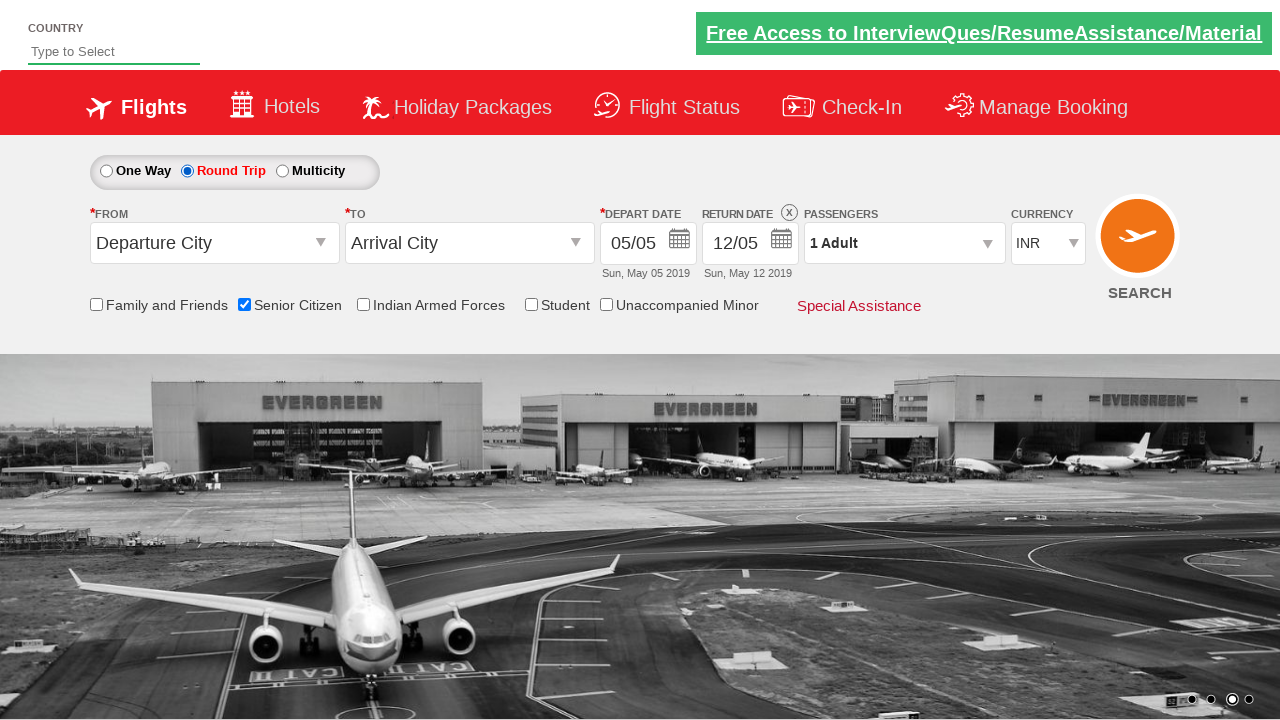

Verified return date is enabled (opacity 0.5 not found in style)
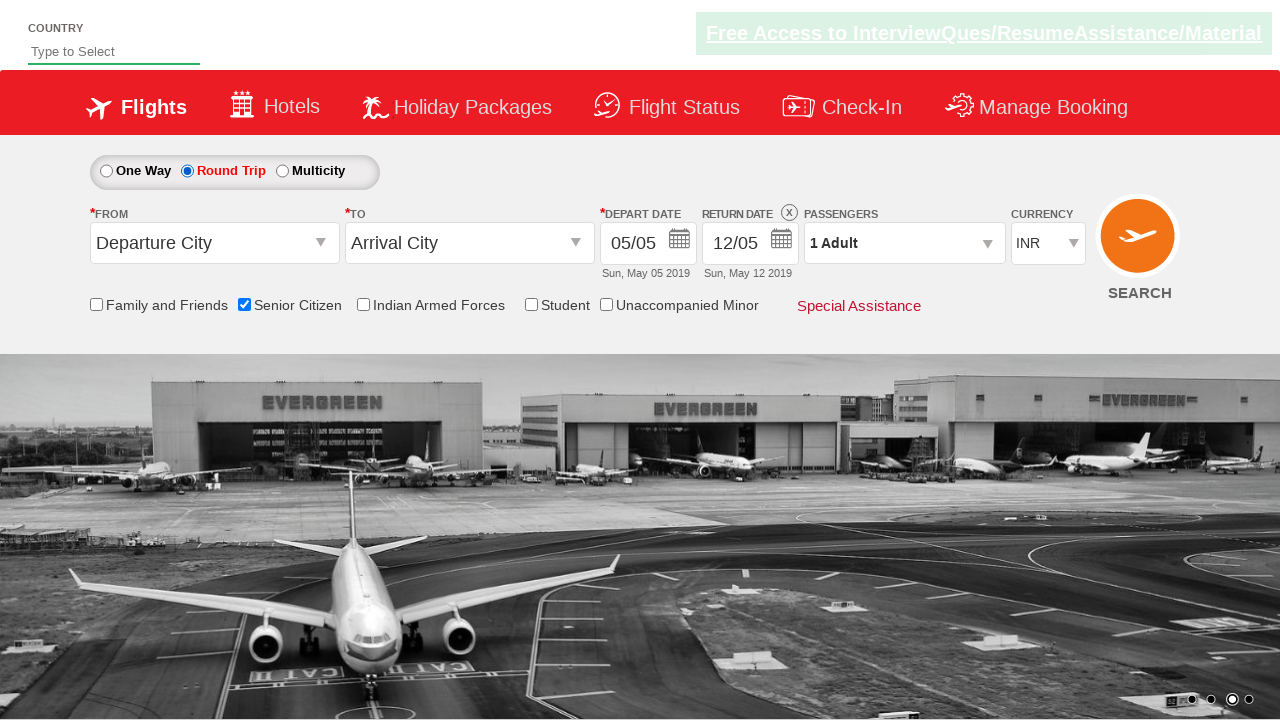

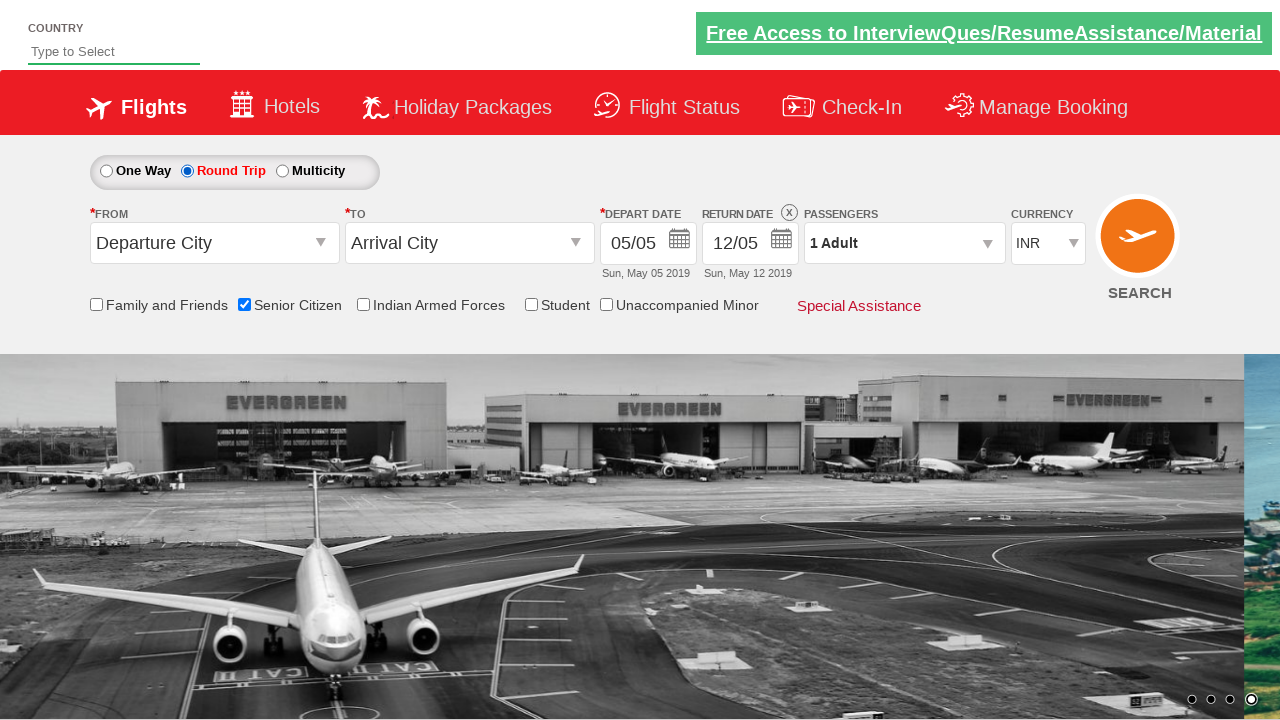